Tests E-Prime checker with possessive names containing special characters

Starting URL: https://www.exploratorytestingacademy.com/app/

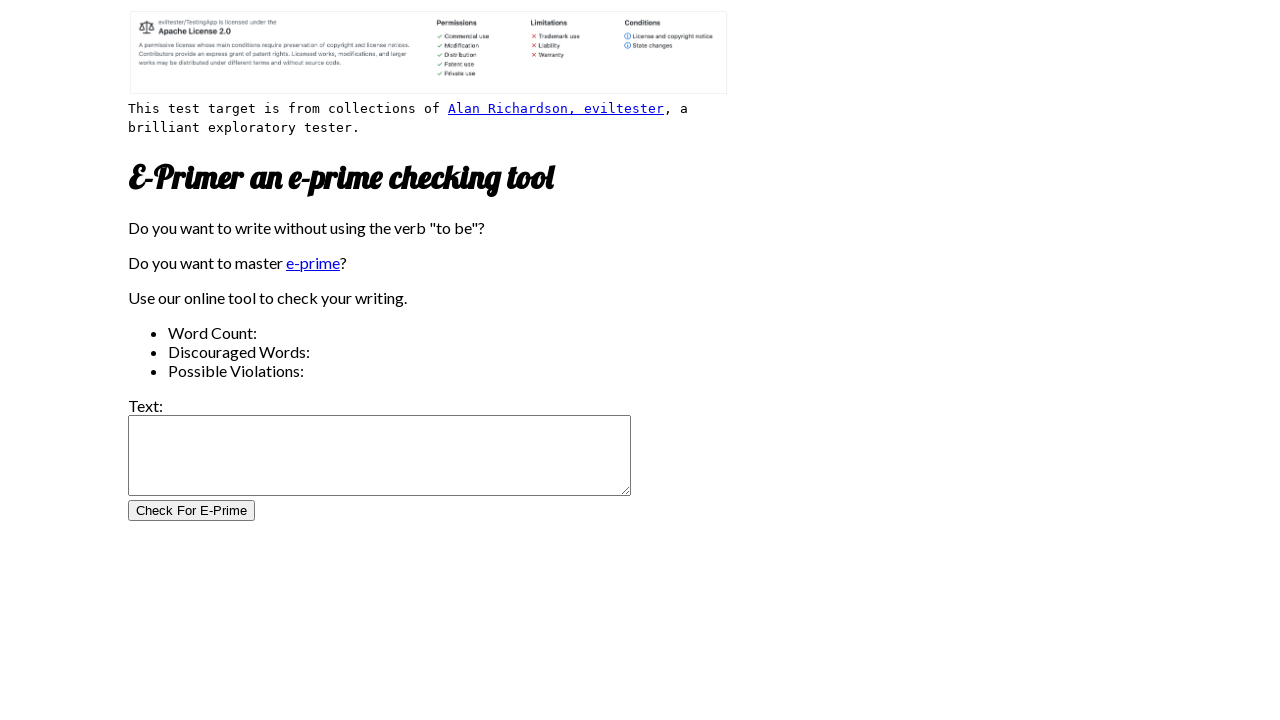

Filled input text area with possessive names containing special characters: Hanna's Esa's Meera's Süëss-O'Reggio's or Okechukwu's on #inputtext
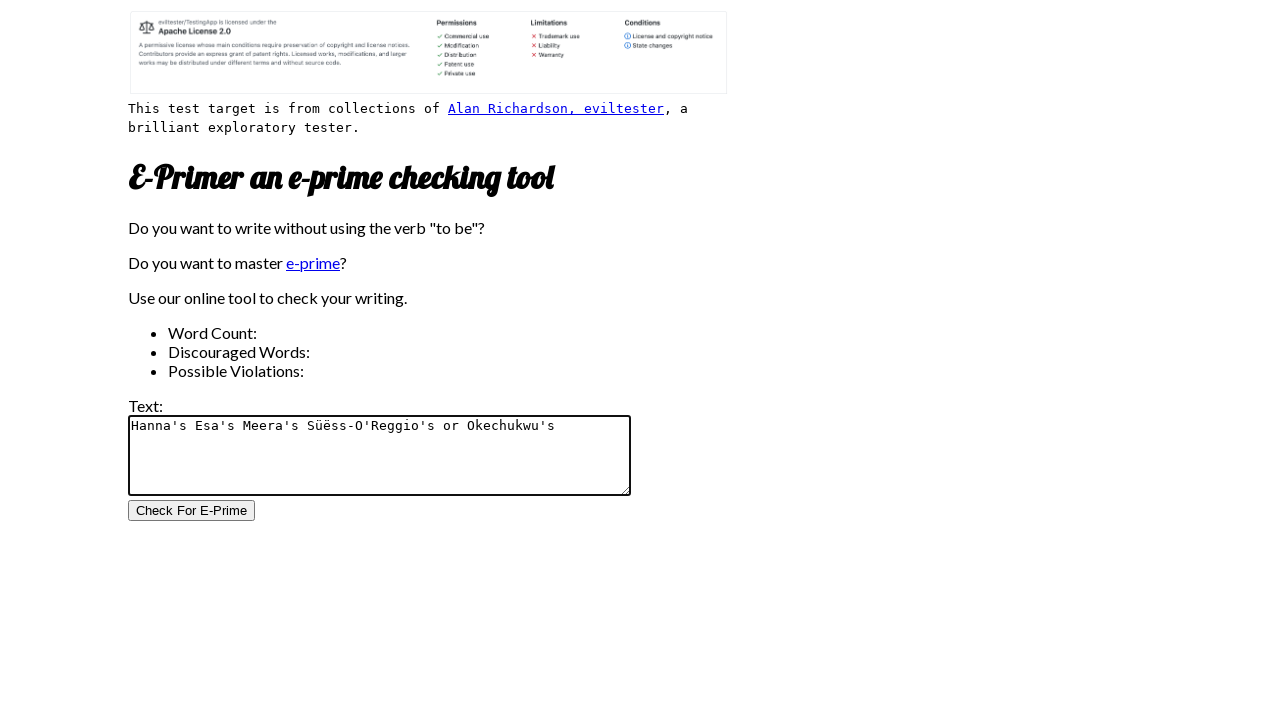

Clicked E-Prime check button at (192, 511) on #CheckForEPrimeButton
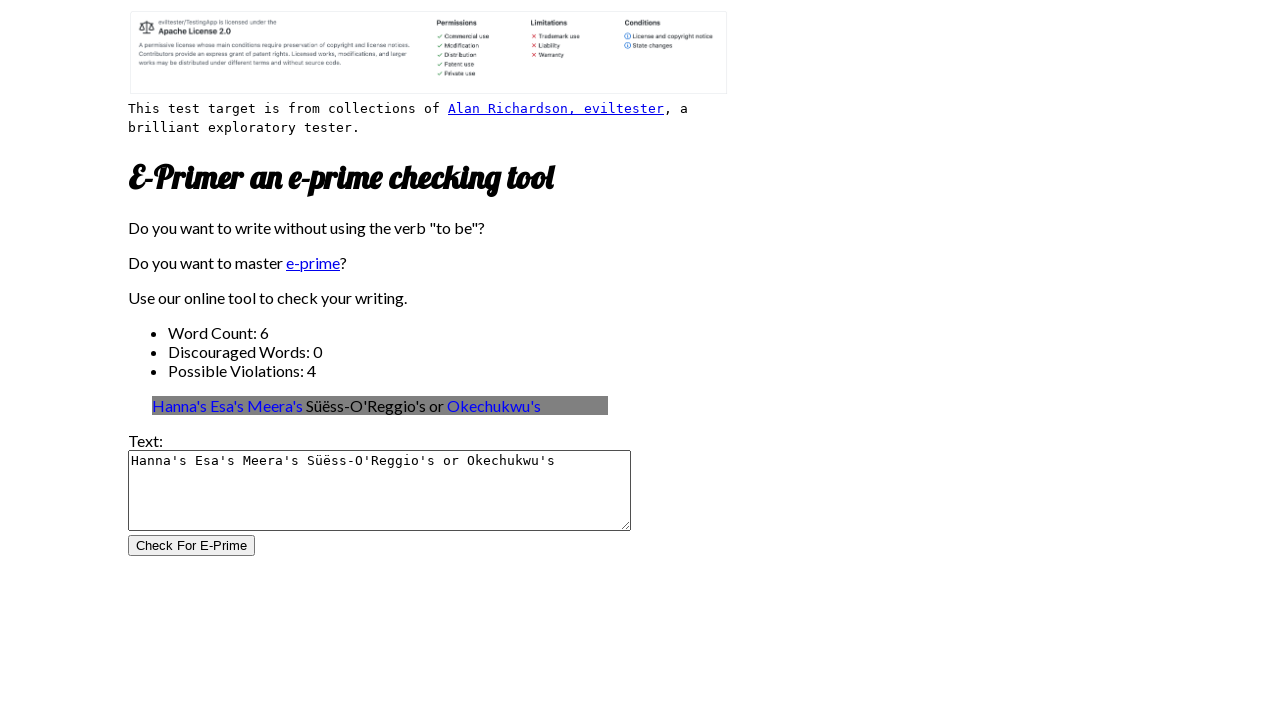

Verified word count equals 6
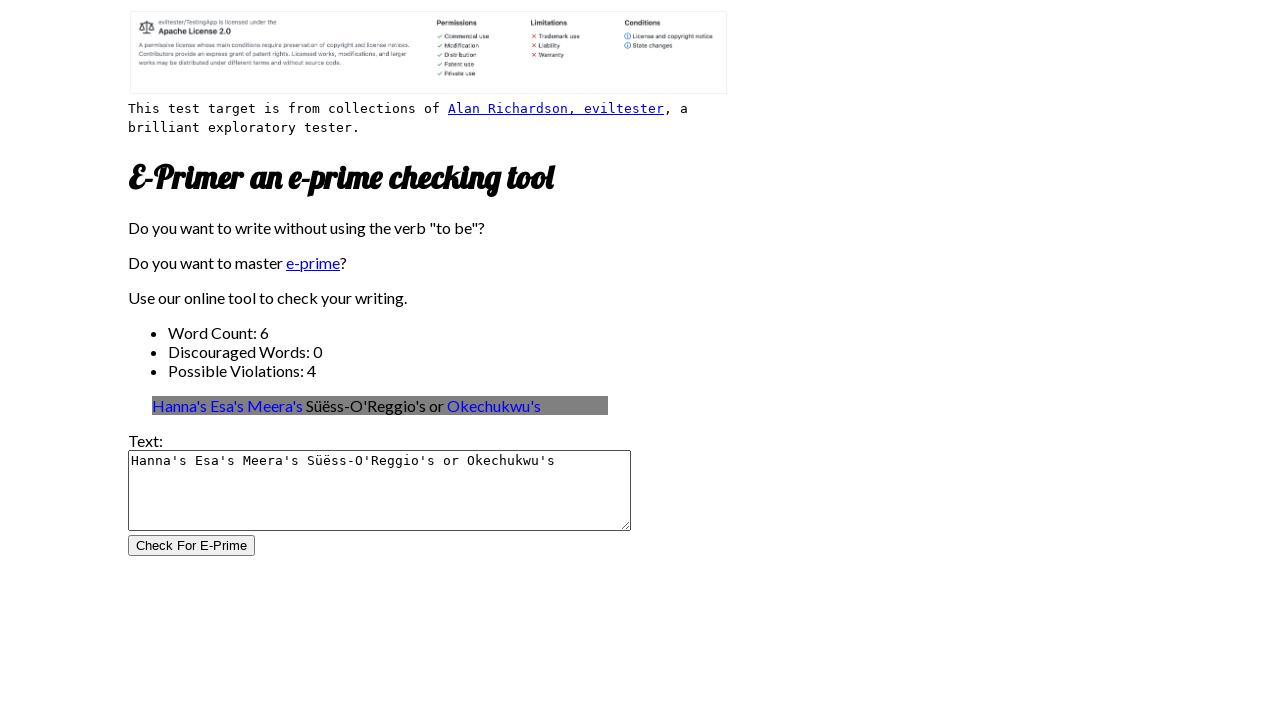

Verified discouraged word count equals 0
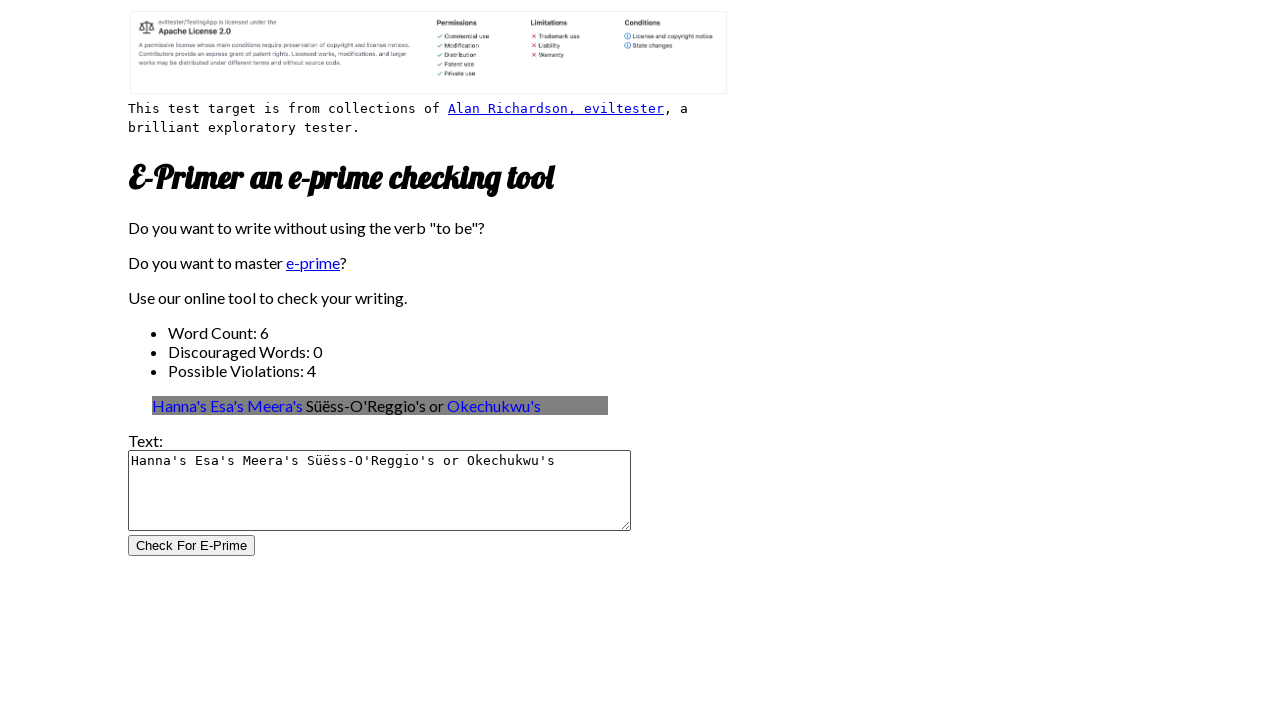

Verified possible violation count equals 4
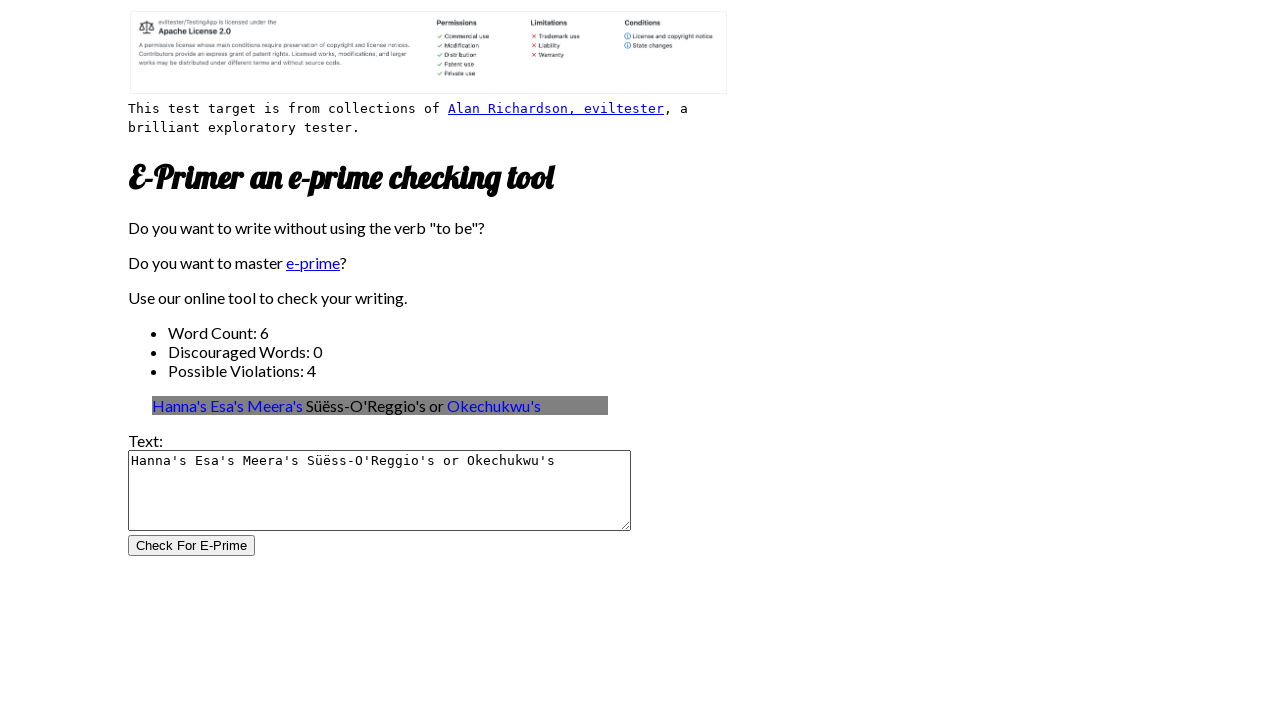

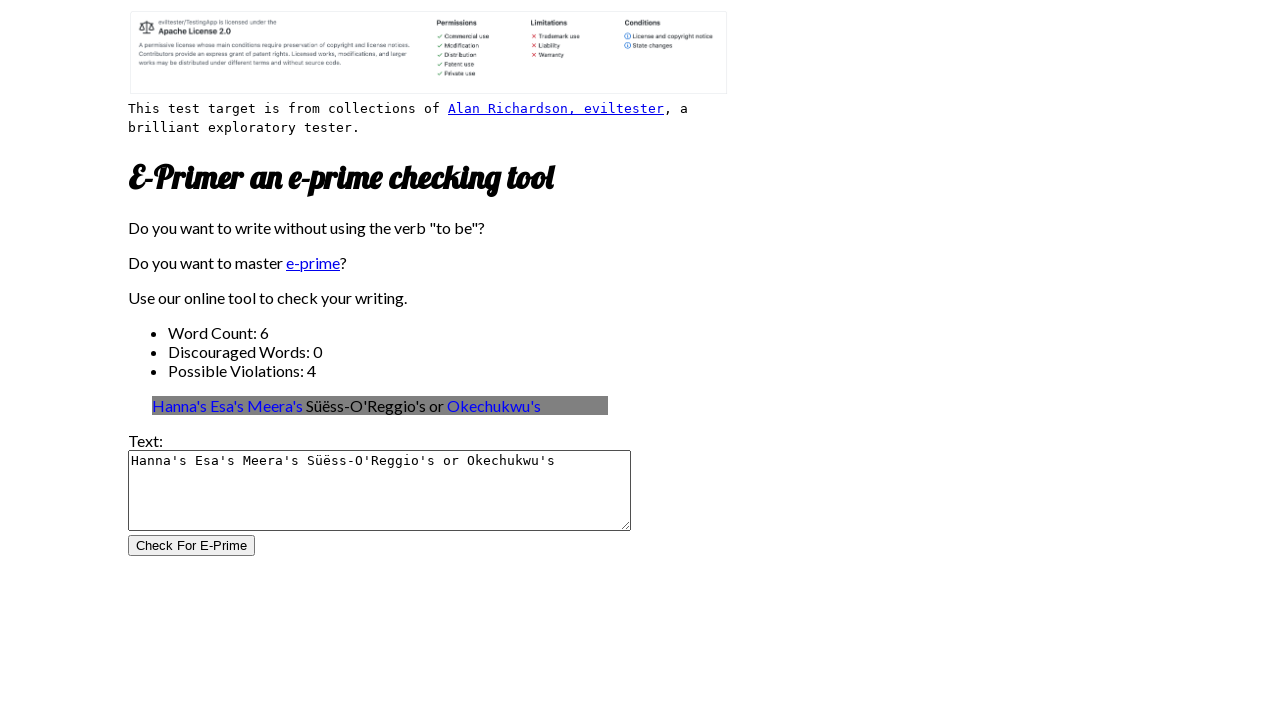